Tests browser window handling by clicking a link that opens a new window, switching to the new window, and verifying its title is "New Window"

Starting URL: https://the-internet.herokuapp.com/windows

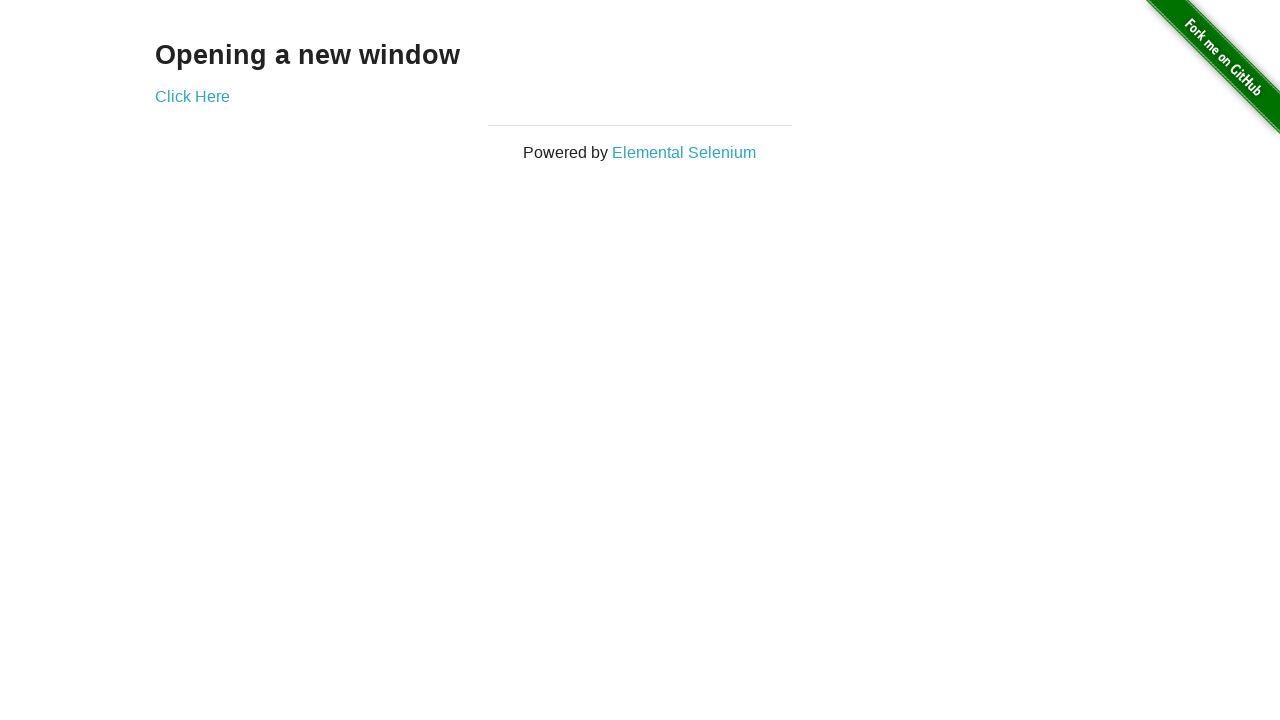

Clicked 'Click Here' link to open new window at (192, 96) on text=Click Here
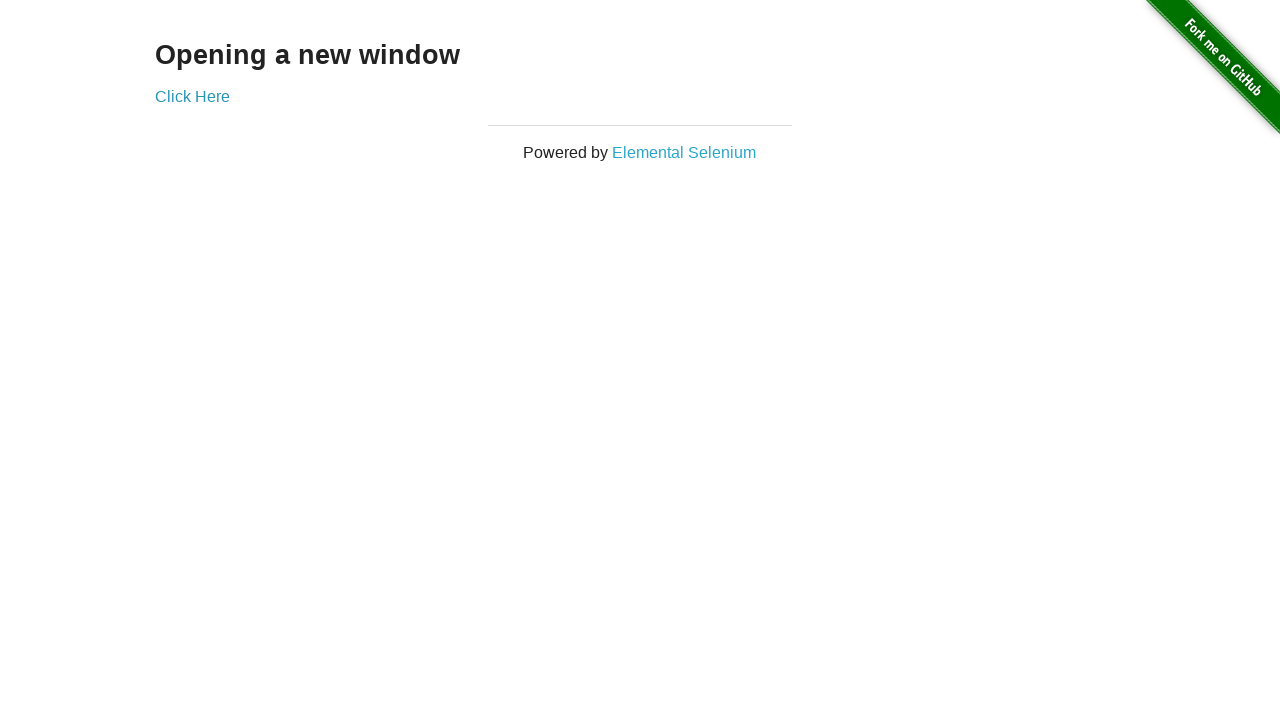

New window opened and page object captured
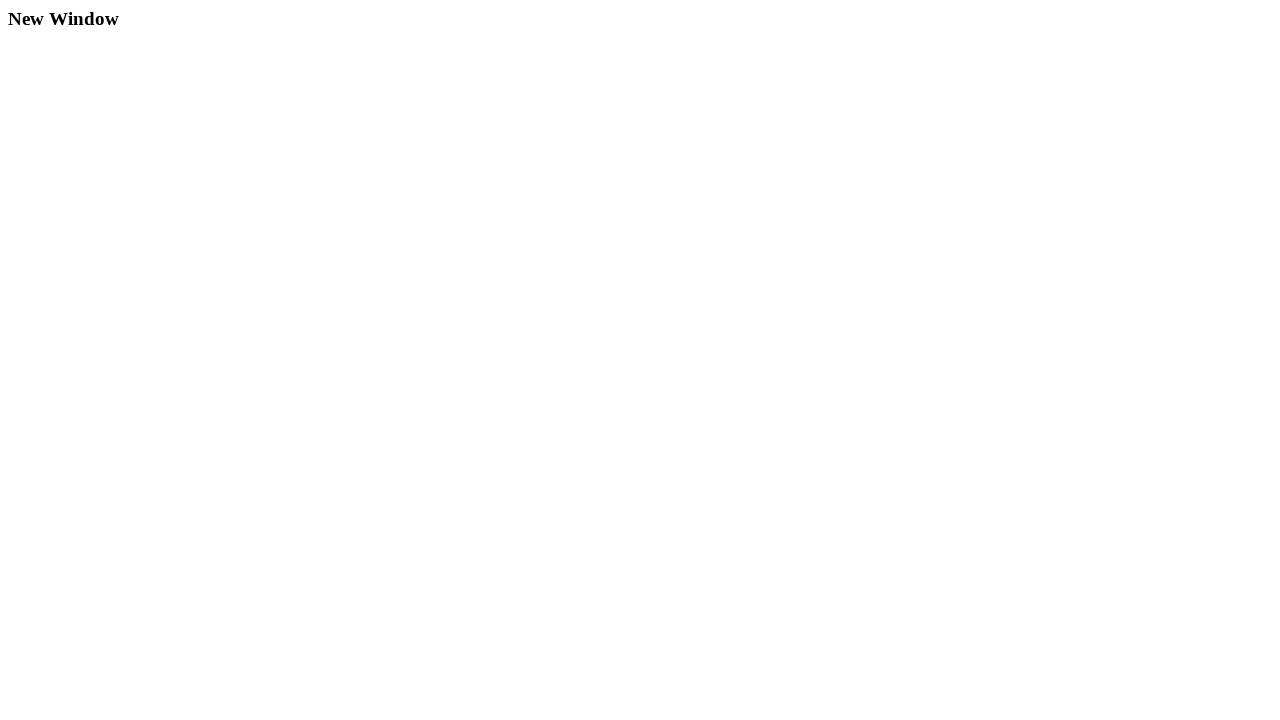

New window finished loading
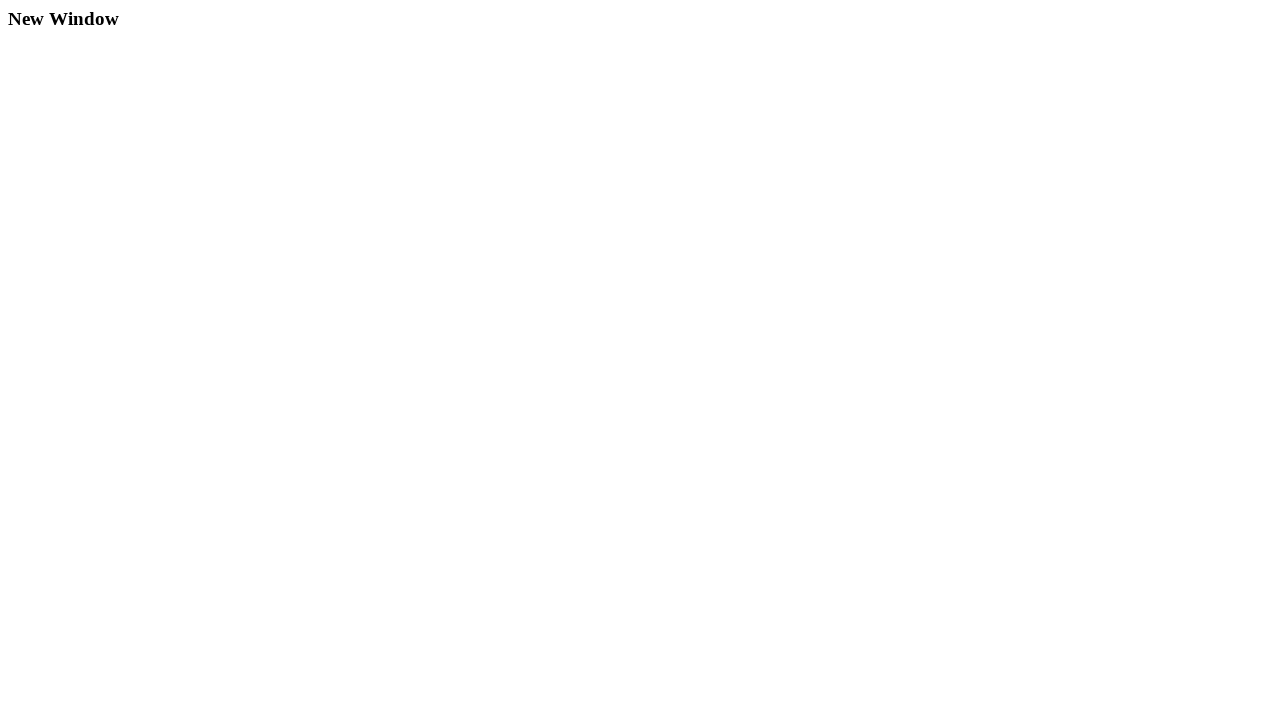

Verified new window title is 'New Window'
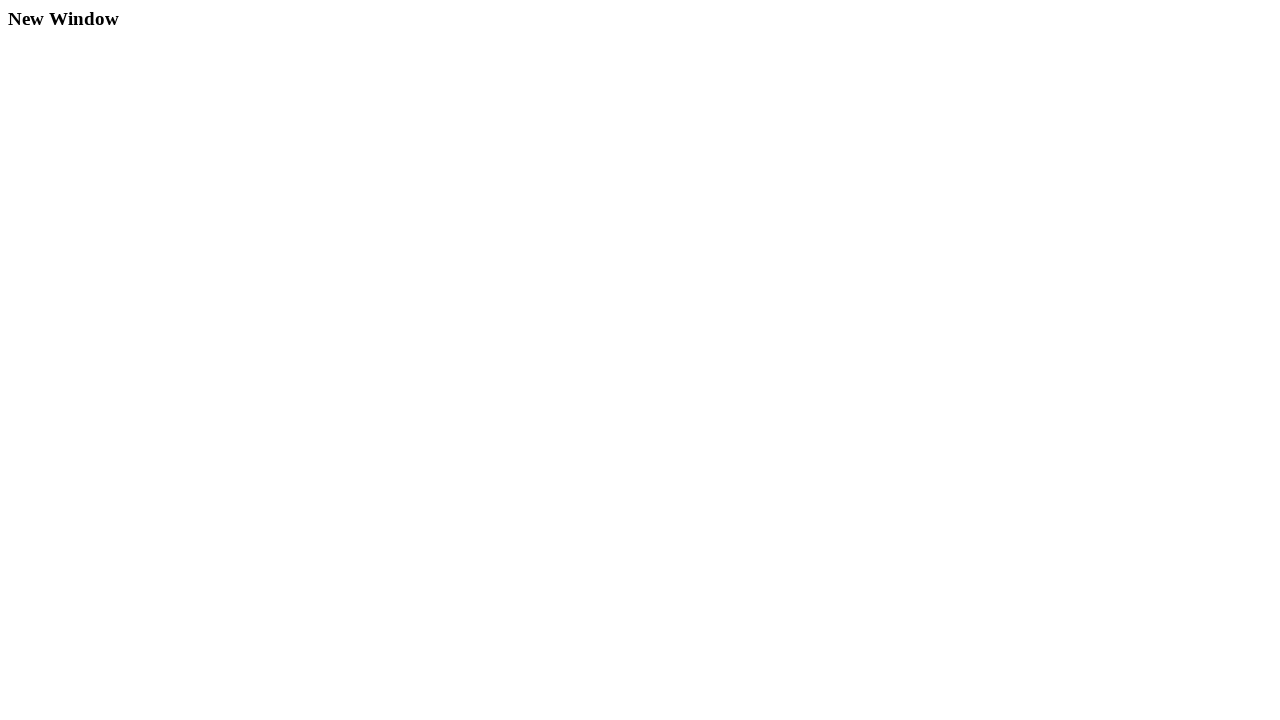

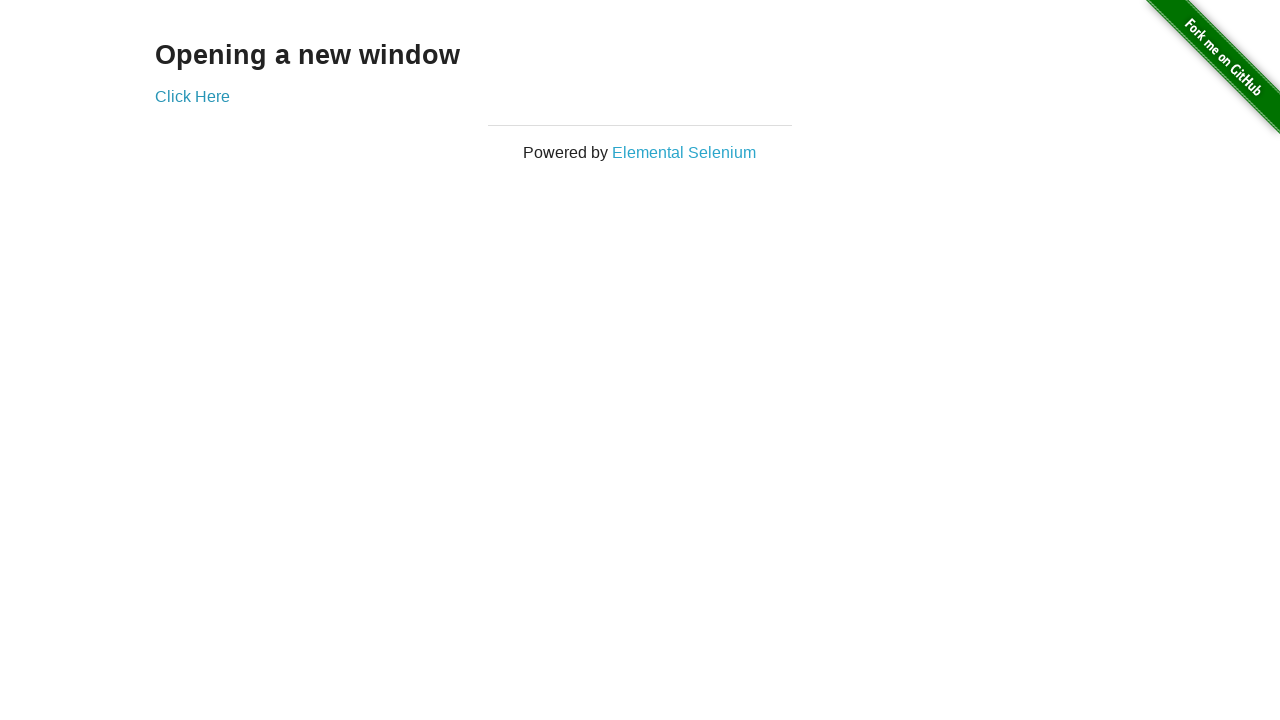